Tests the validation form with input "Abc123*" containing letters, numbers, and asterisk to verify valid input handling

Starting URL: https://testpages.eviltester.com/styled/apps/7charval/simple7charvalidation.html

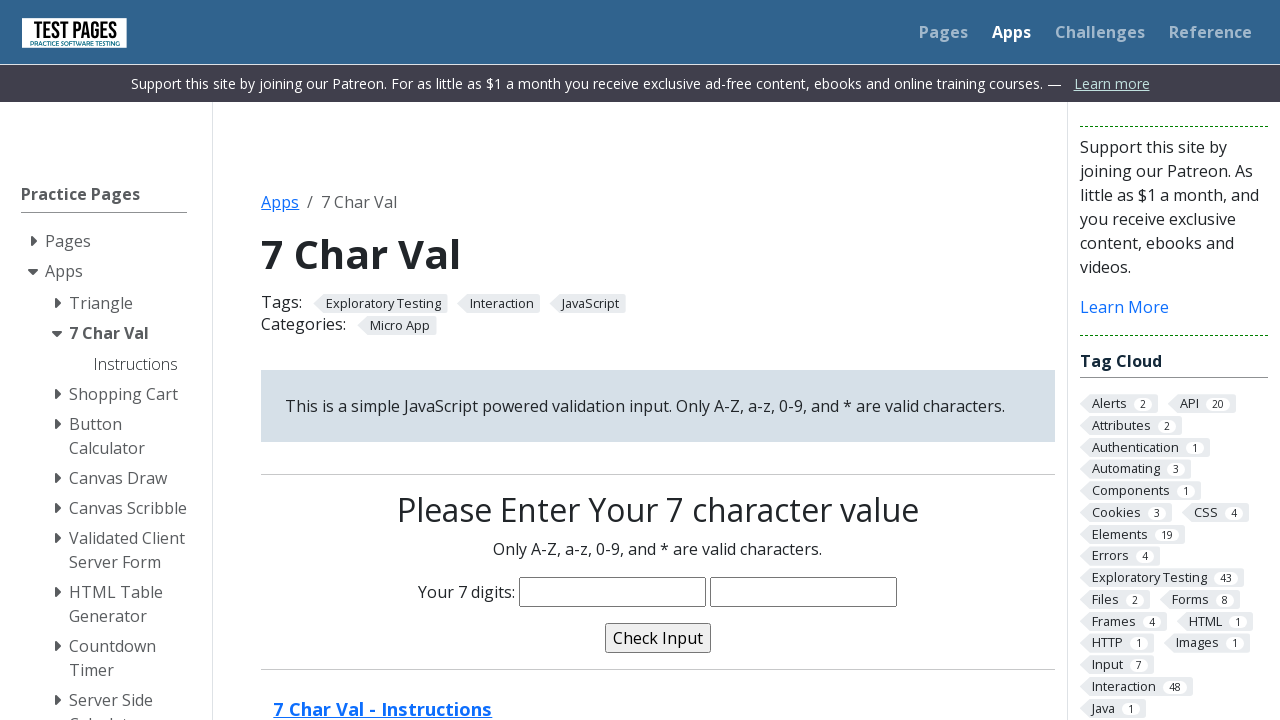

Filled character input field with 'Abc123*' containing letters, numbers, and asterisk on input[name='characters']
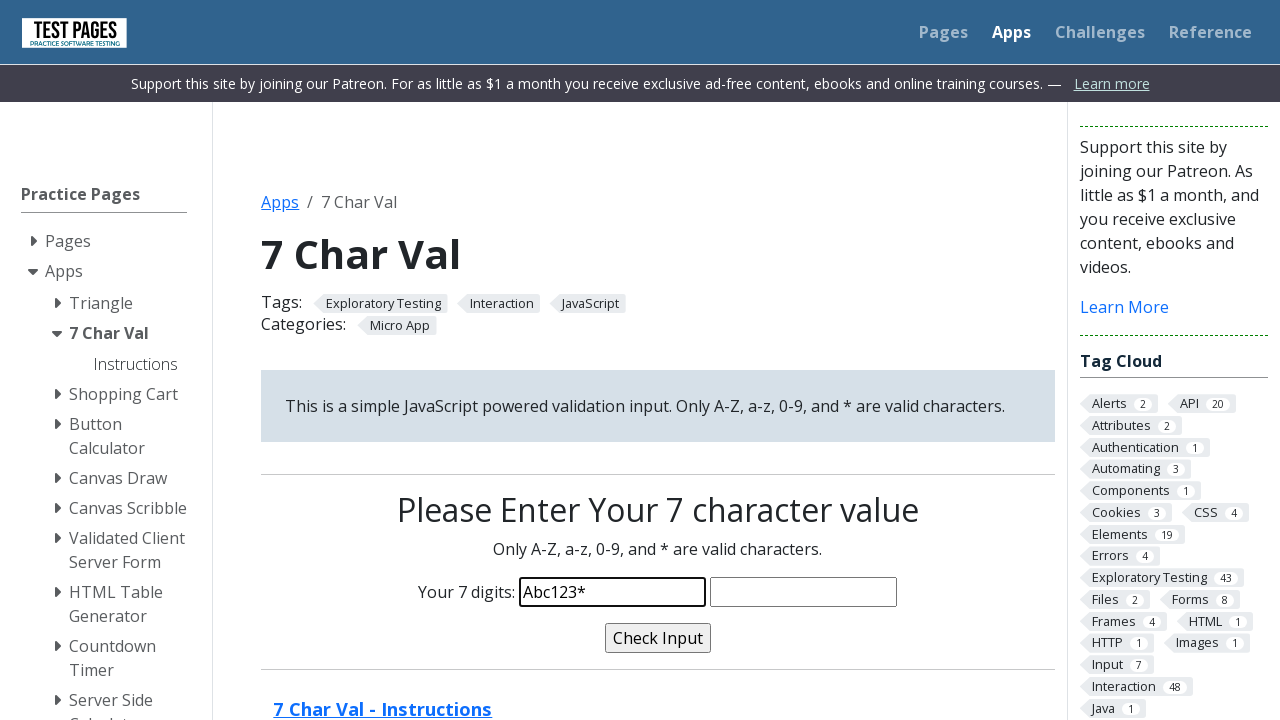

Clicked validate button to submit form at (658, 638) on input[name='validate']
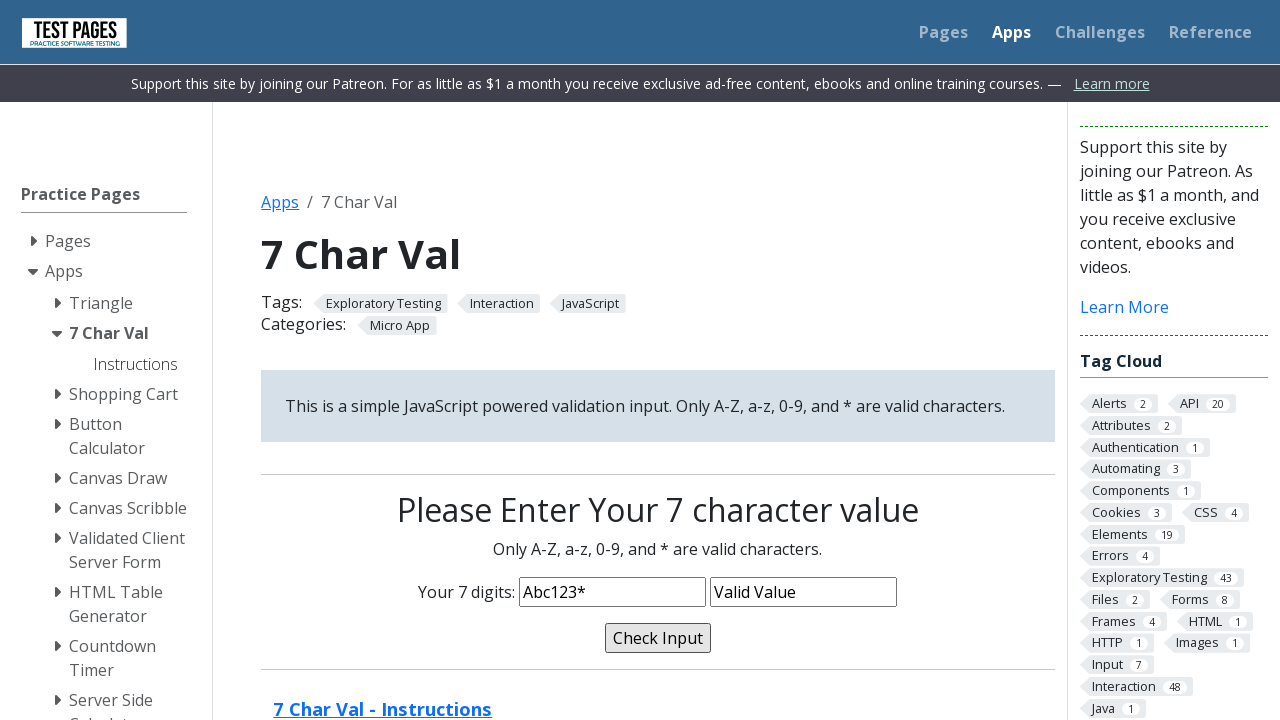

Validation message appeared after form submission
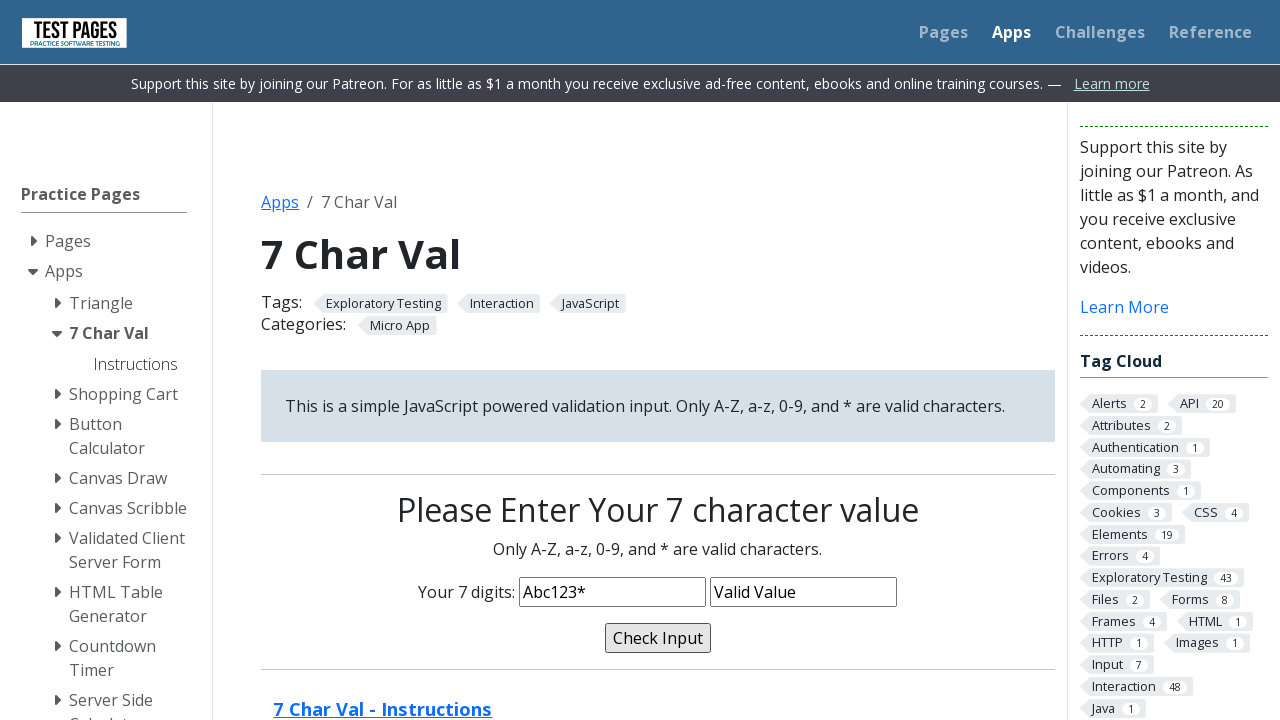

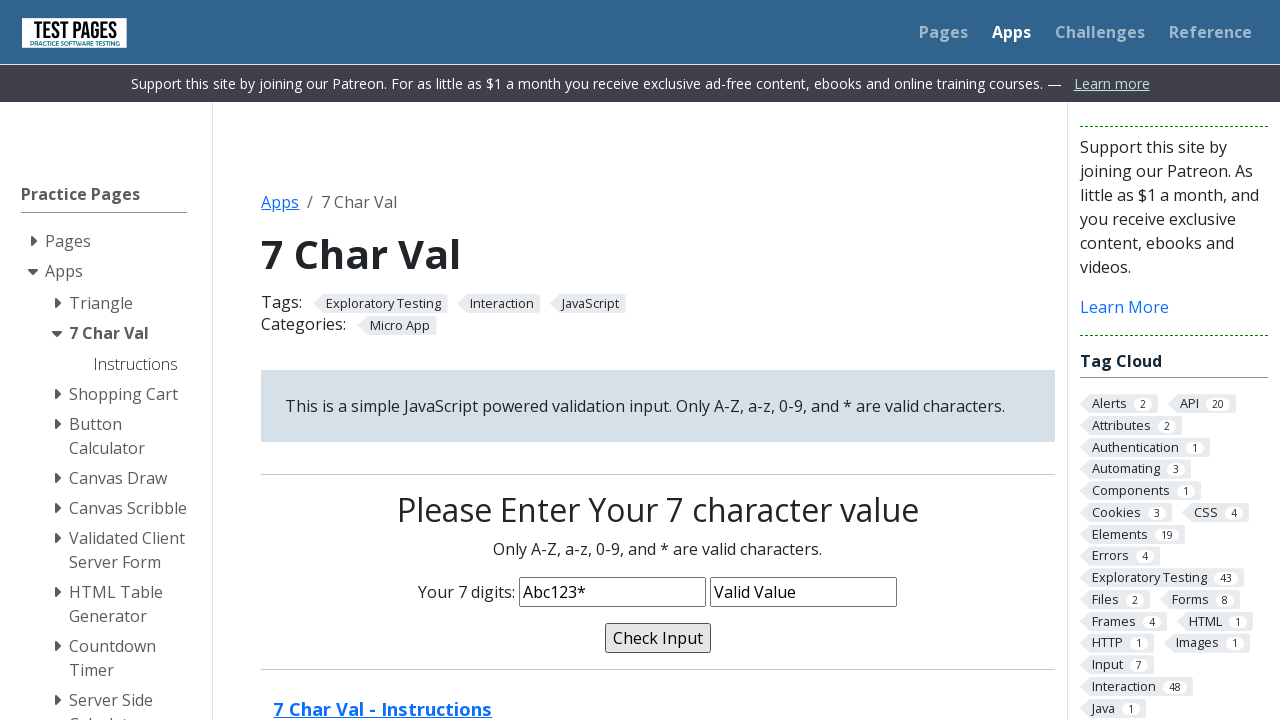